Tests mouse hover and right-click operations on the signin link

Starting URL: https://rediff.com/

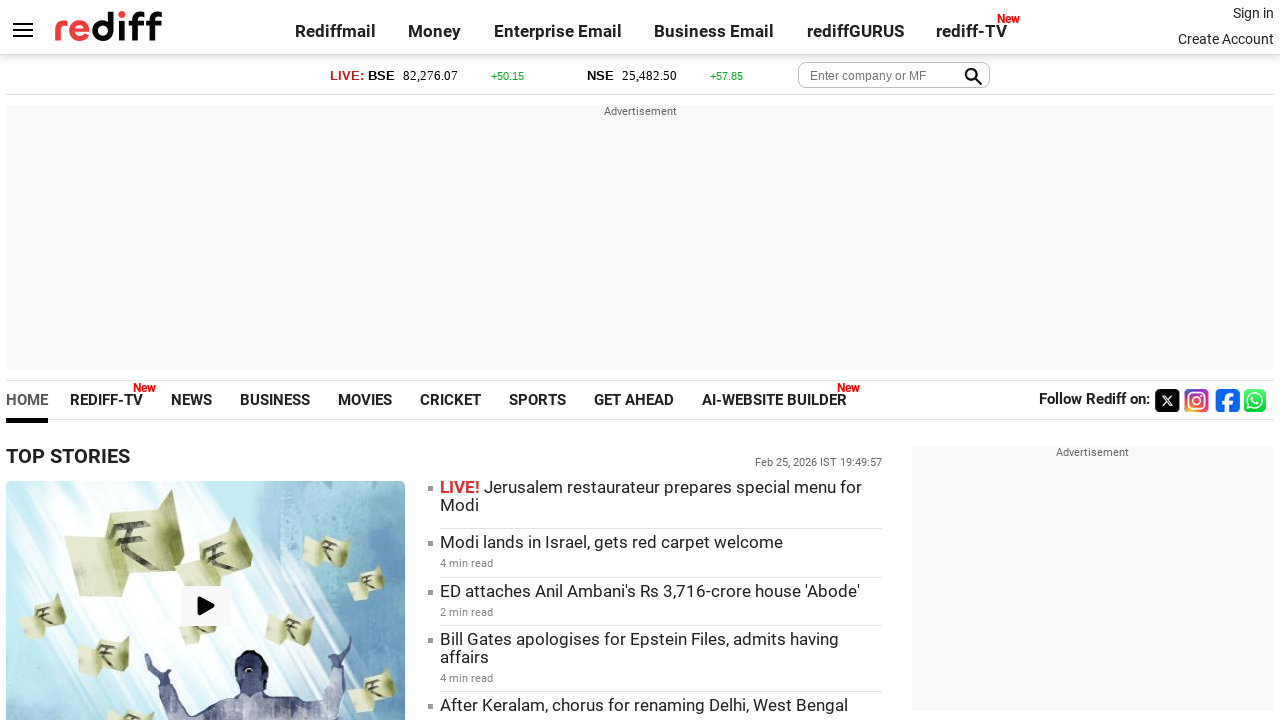

Navigated to https://rediff.com/
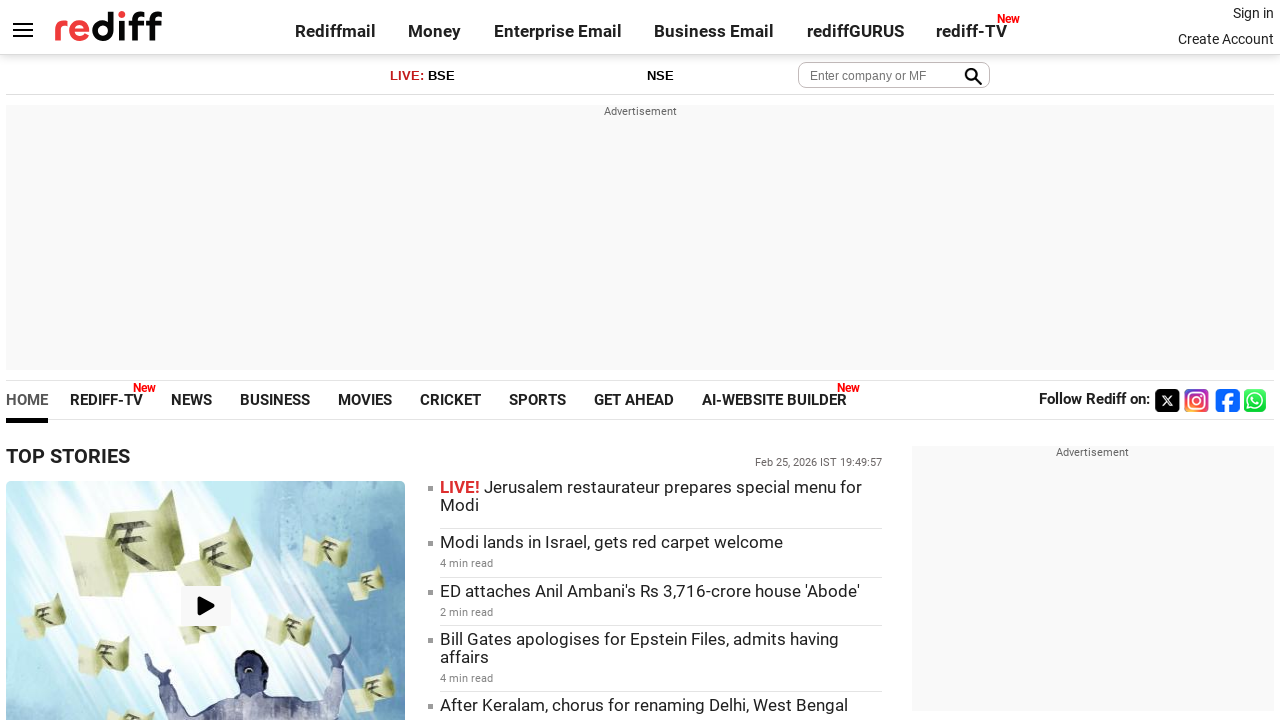

Located signin link element
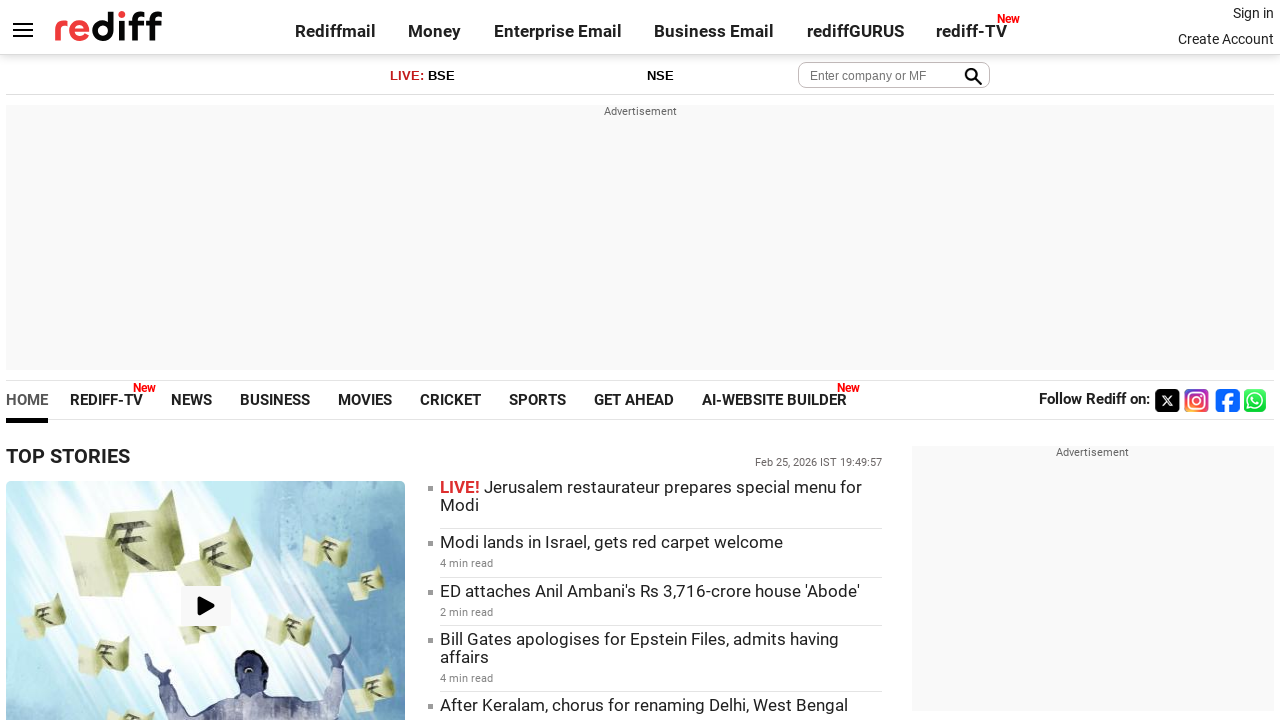

Hovered mouse over signin link at (1253, 13) on .signin
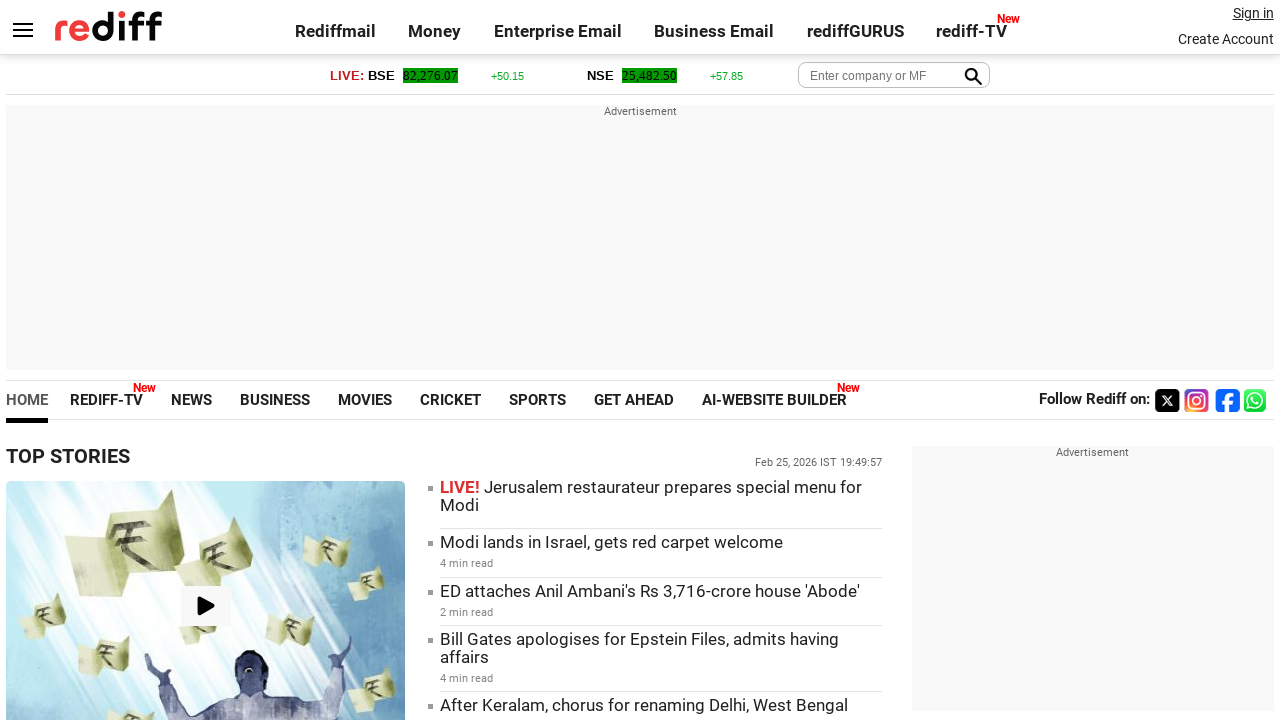

Right-clicked on signin link at (1253, 13) on .signin
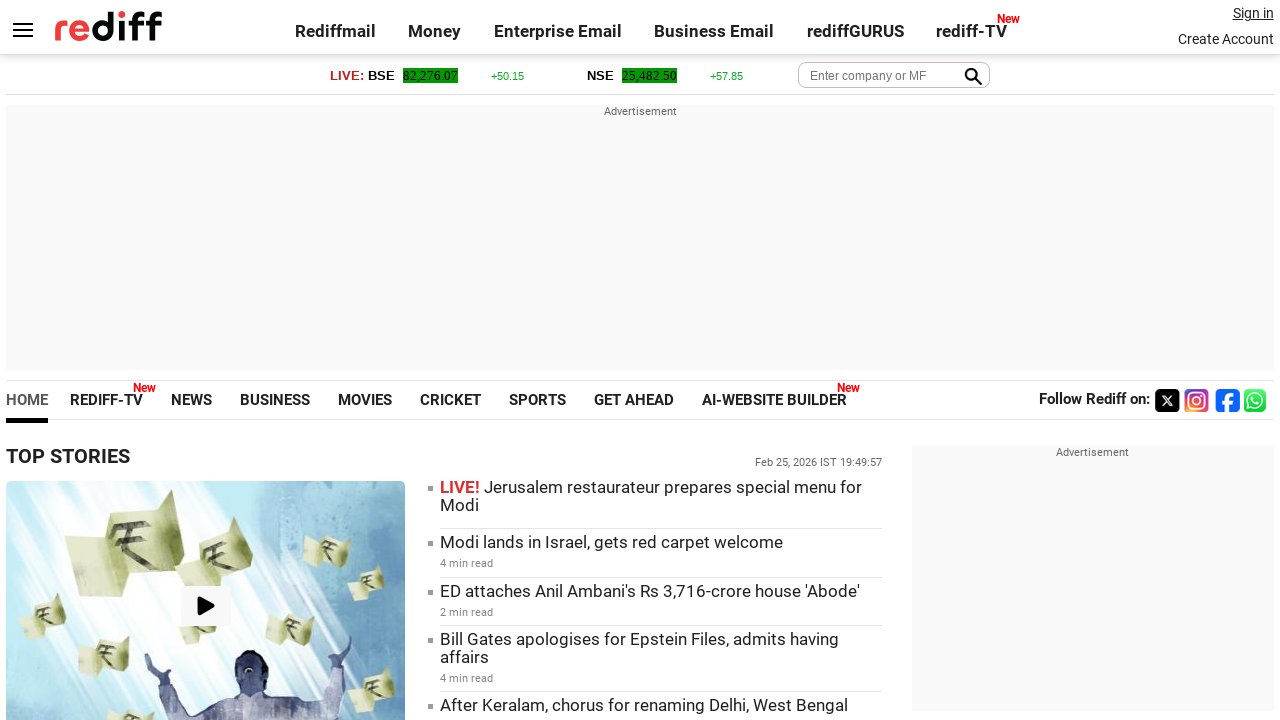

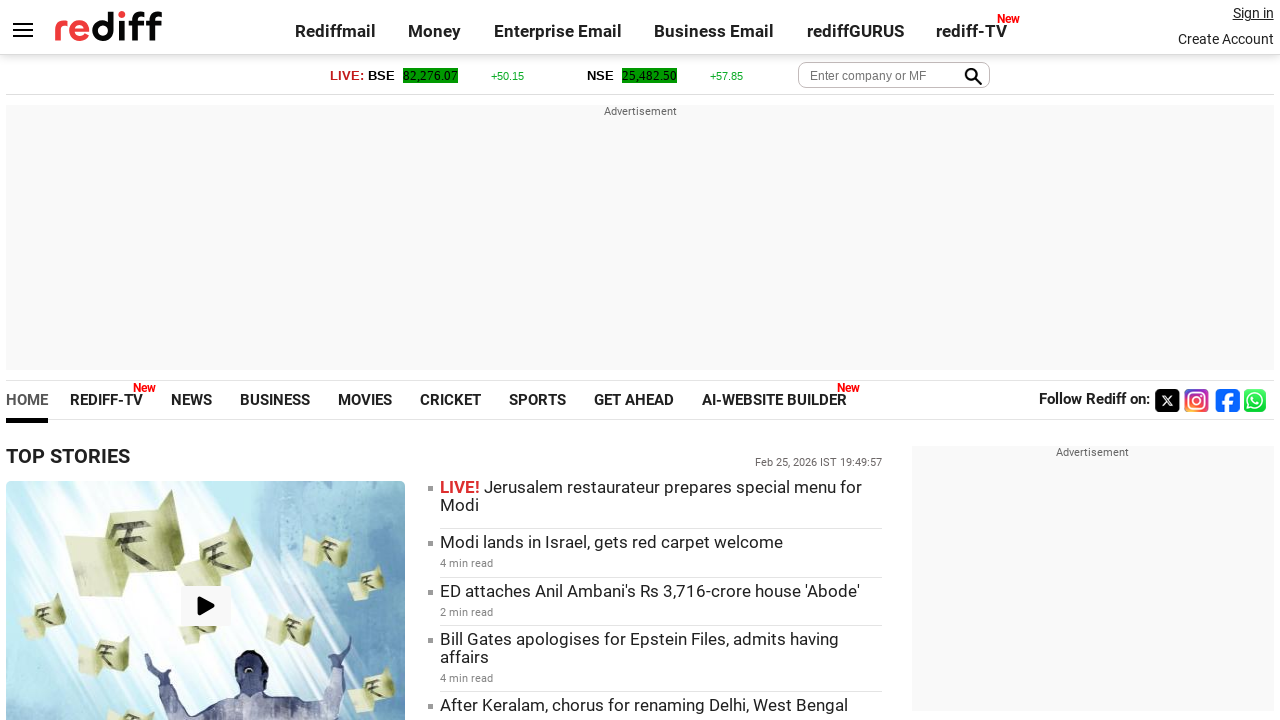